Tests handling of a modal window popup by waiting for the modal to appear and clicking the close button to dismiss it

Starting URL: http://the-internet.herokuapp.com/entry_ad

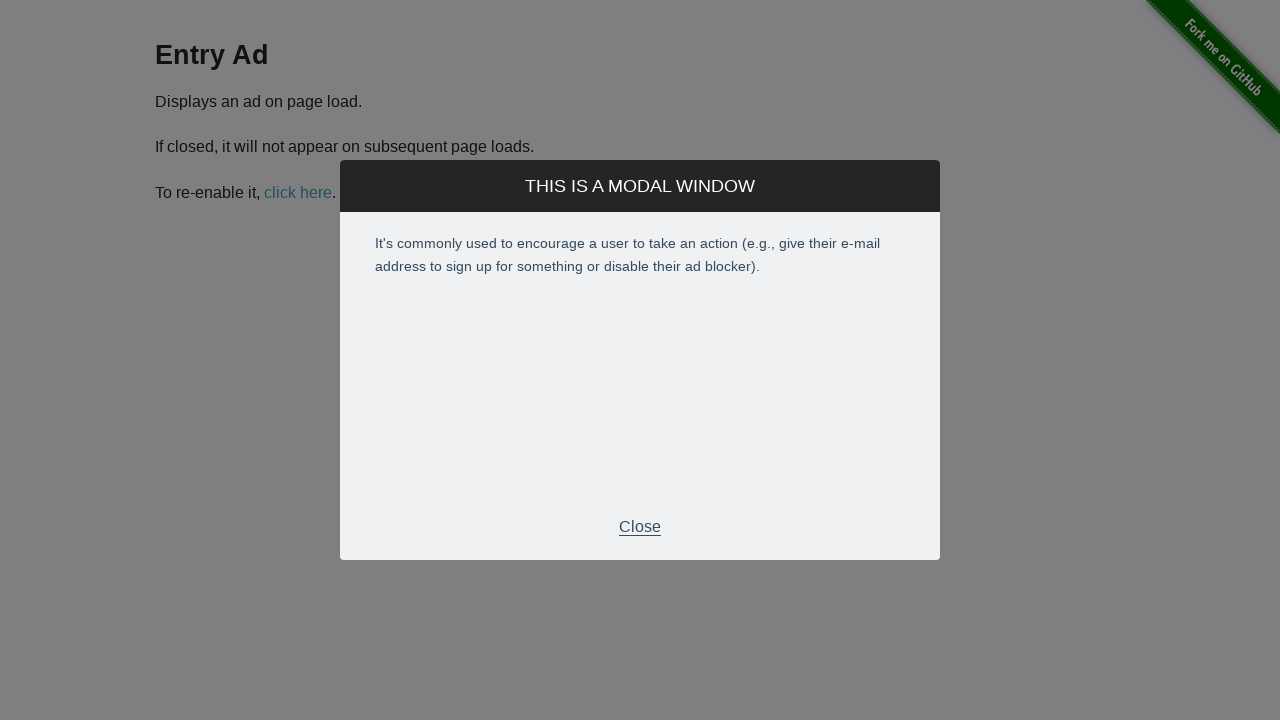

Modal close button appeared and is visible
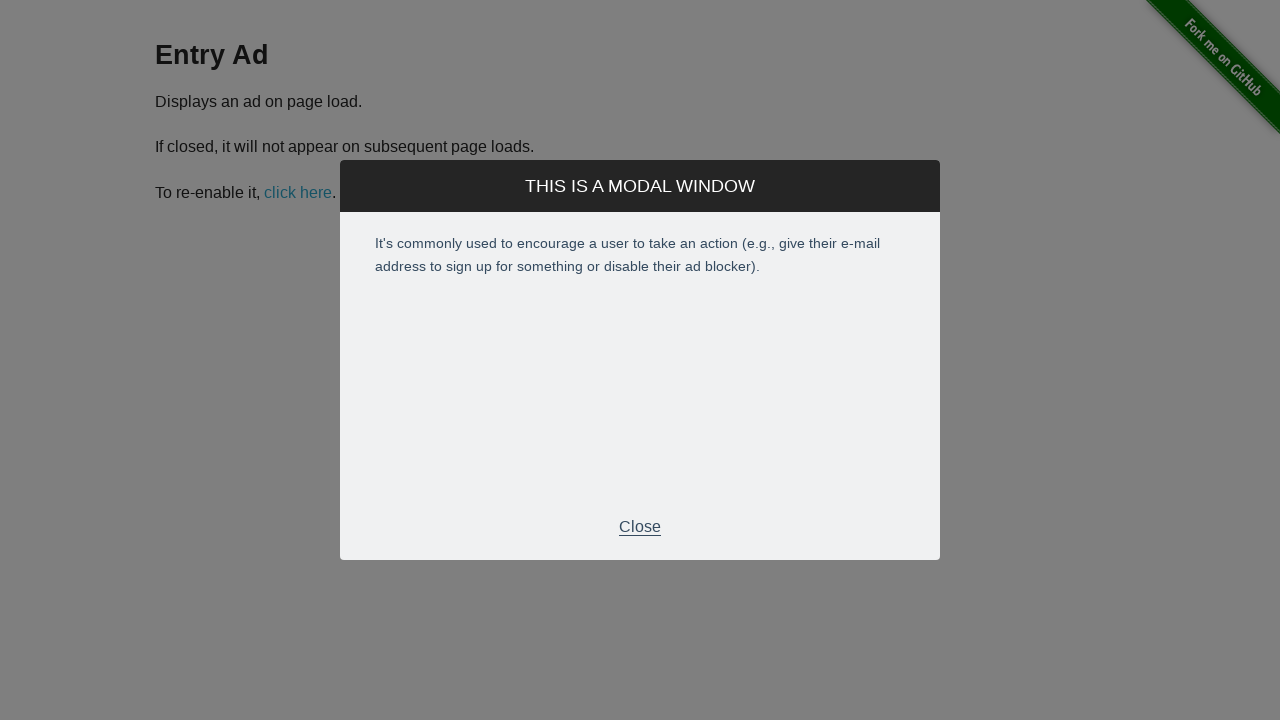

Clicked the modal close button to dismiss it at (640, 527) on xpath=//div[@class='modal-footer']/p
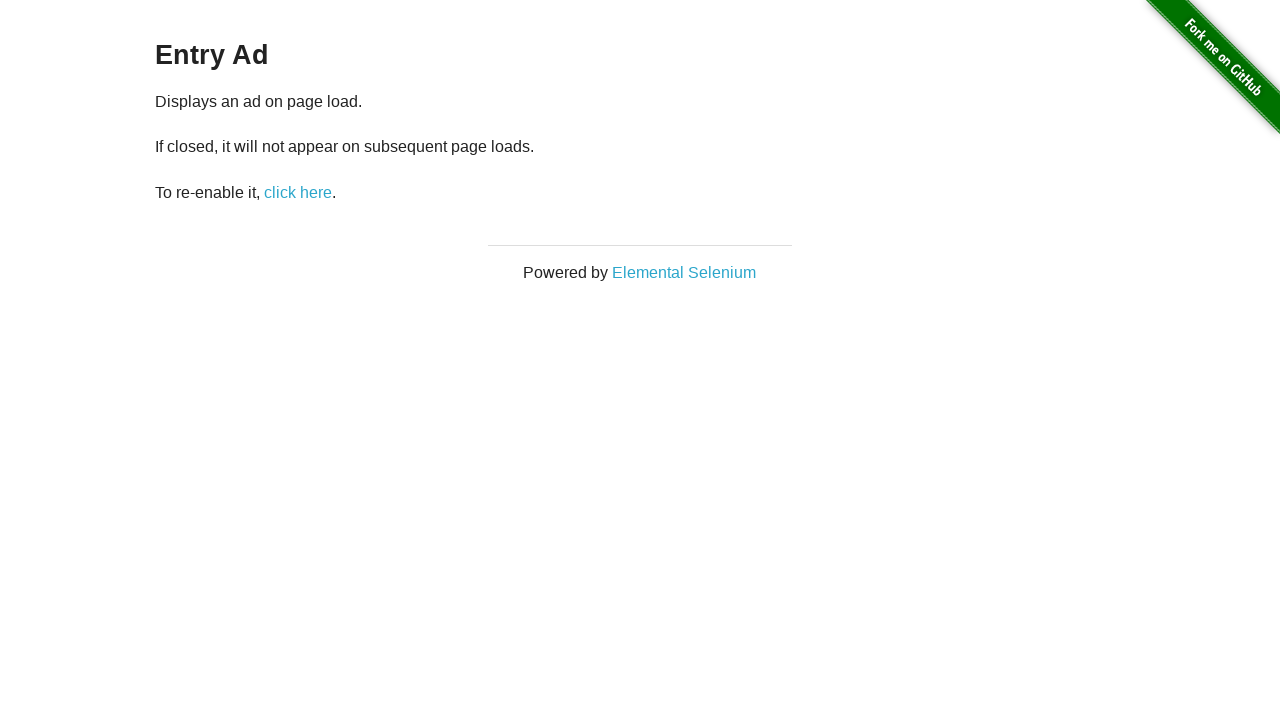

Modal window has been dismissed and is no longer visible
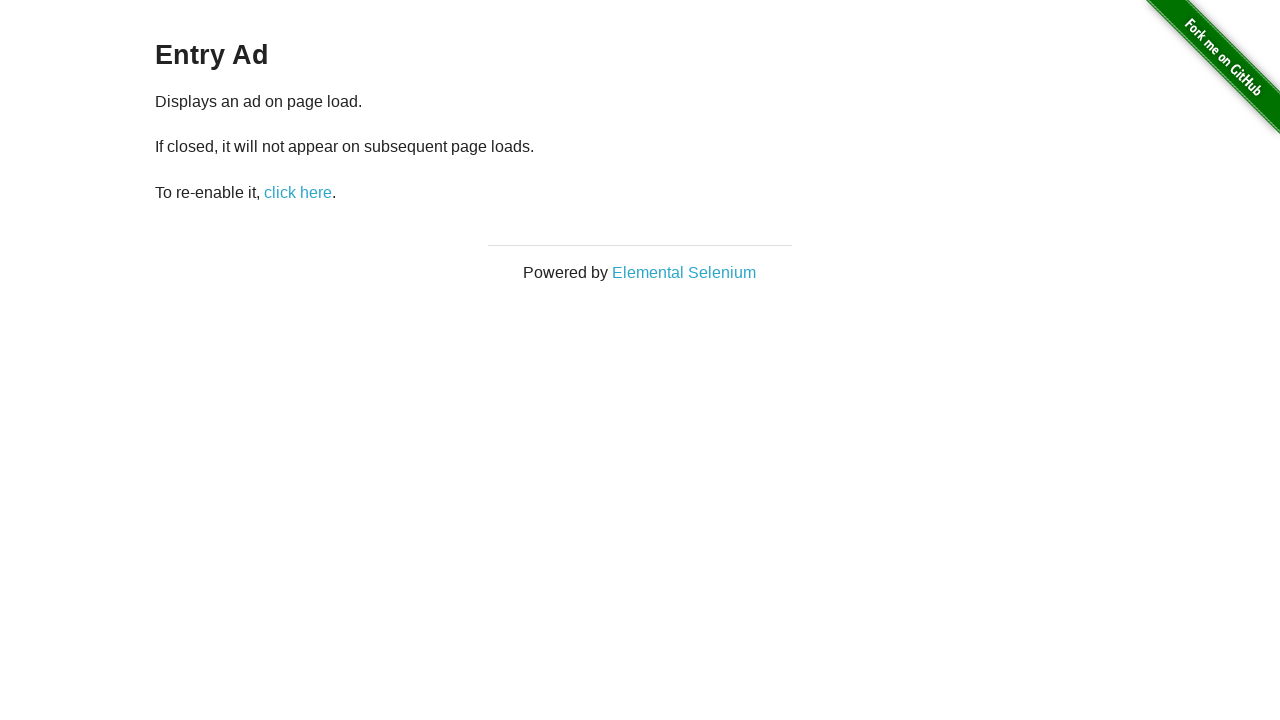

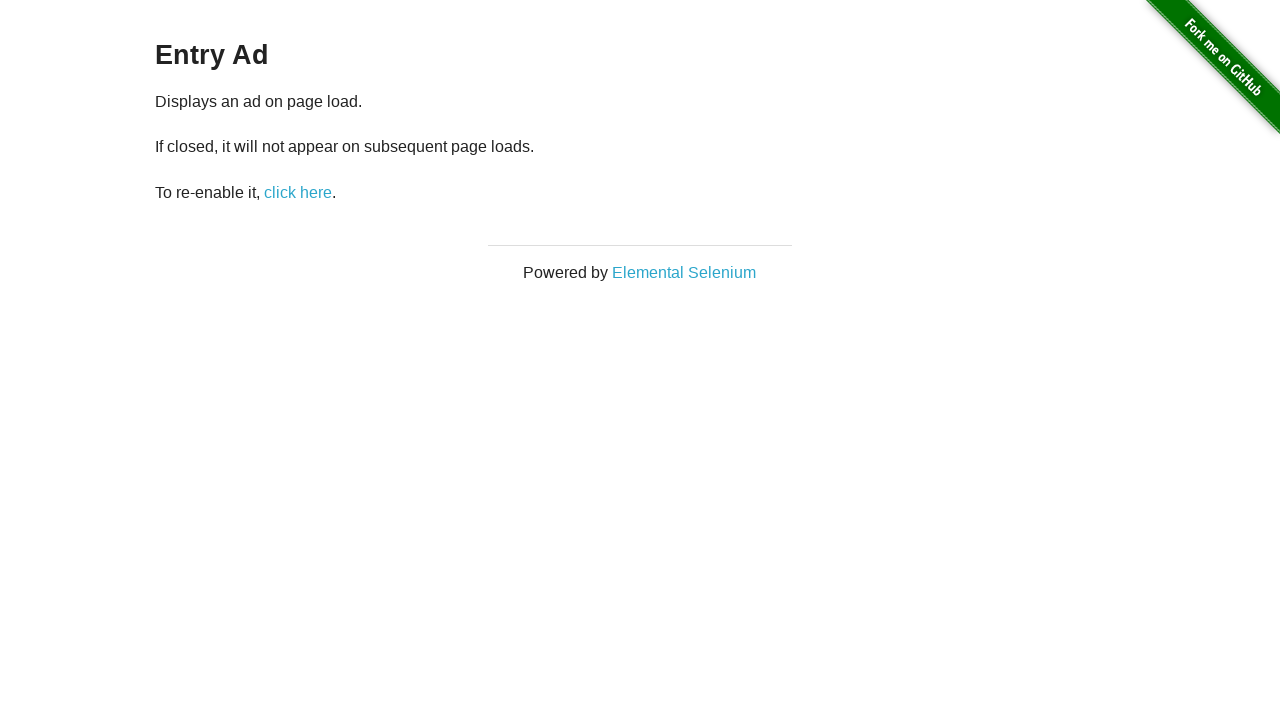